Clicks on the More Info button for Standard Suite within an iframe and verifies navigation to the room details page.

Starting URL: https://ancabota09.wixsite.com/intern/rooms

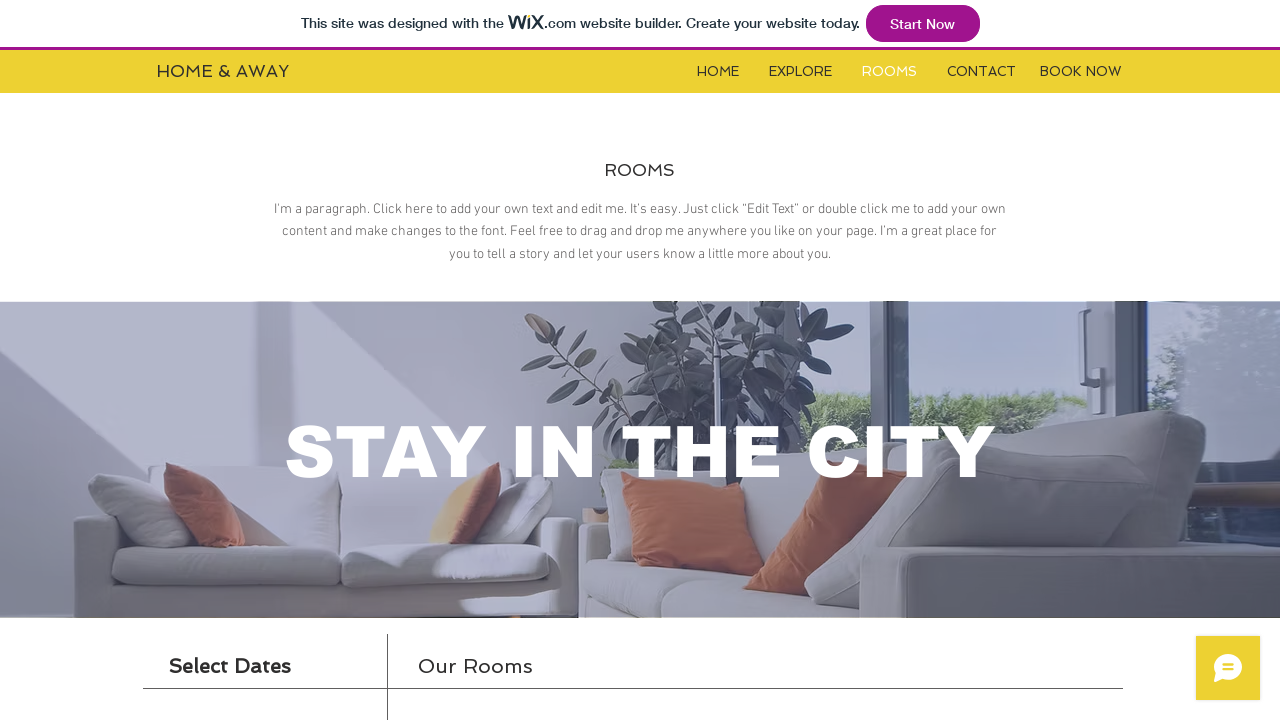

Located iframe containing room suite information
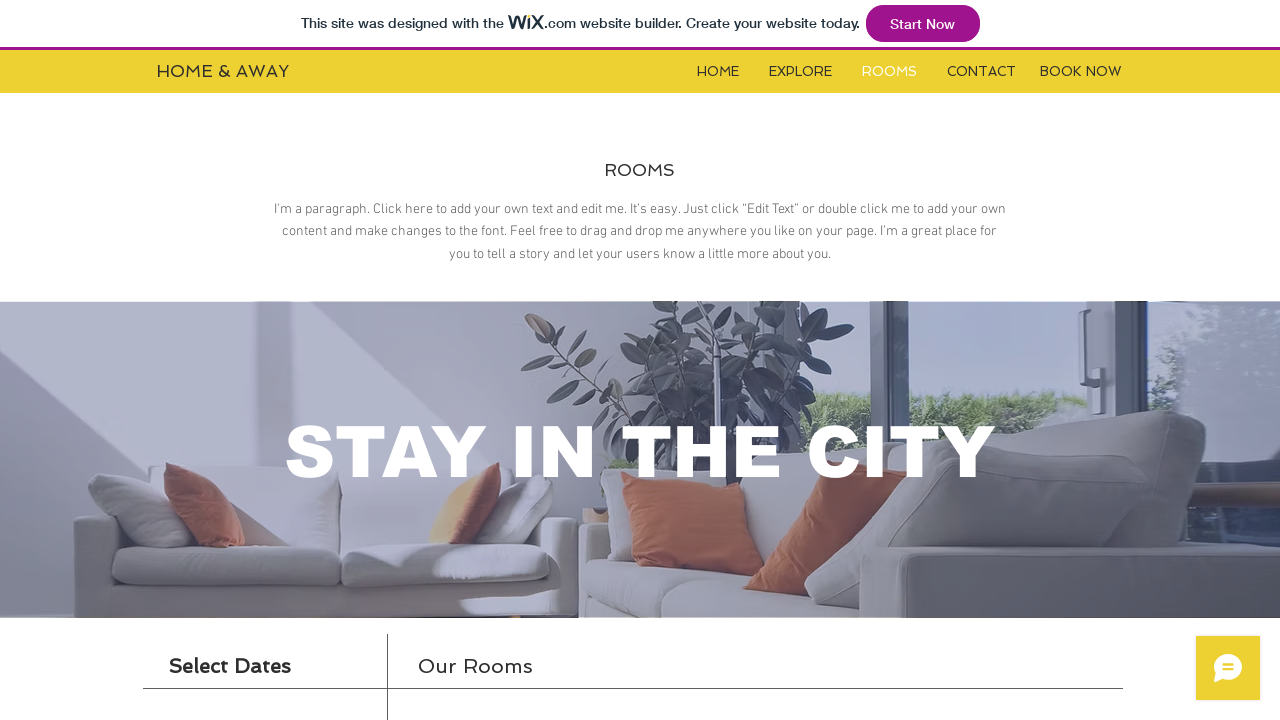

Located More Info button for Standard Suite
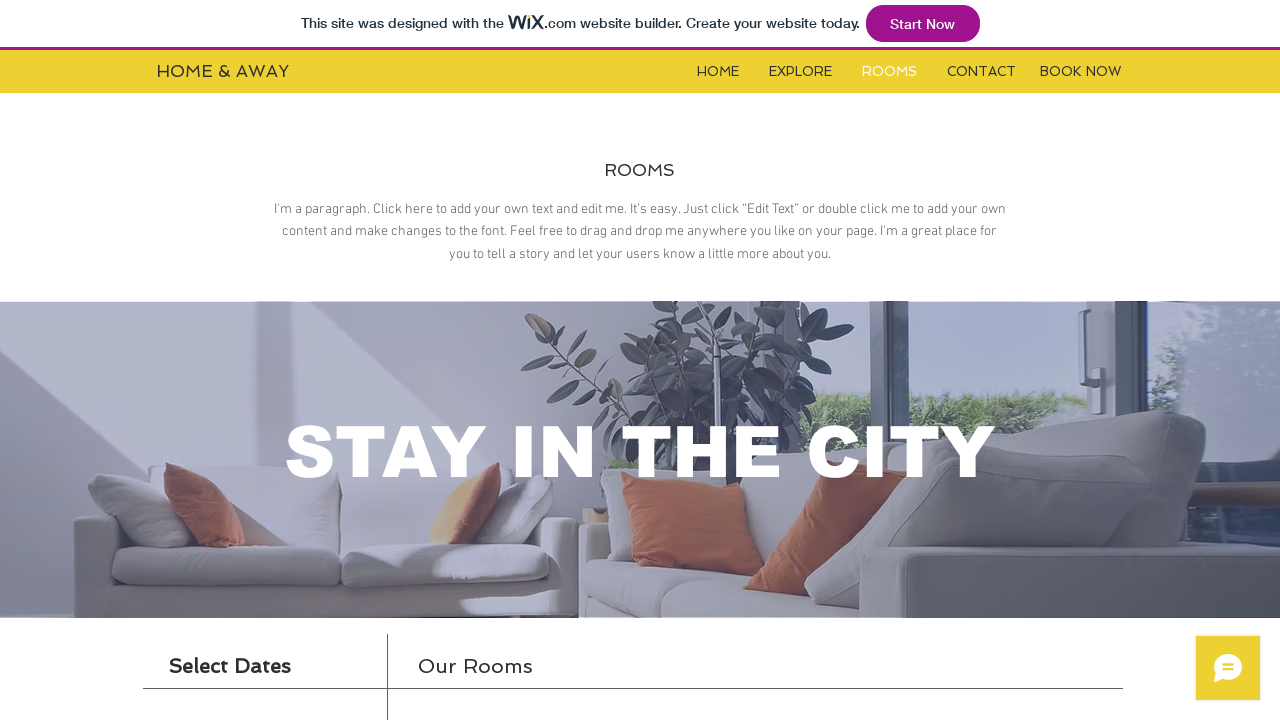

More Info button became visible
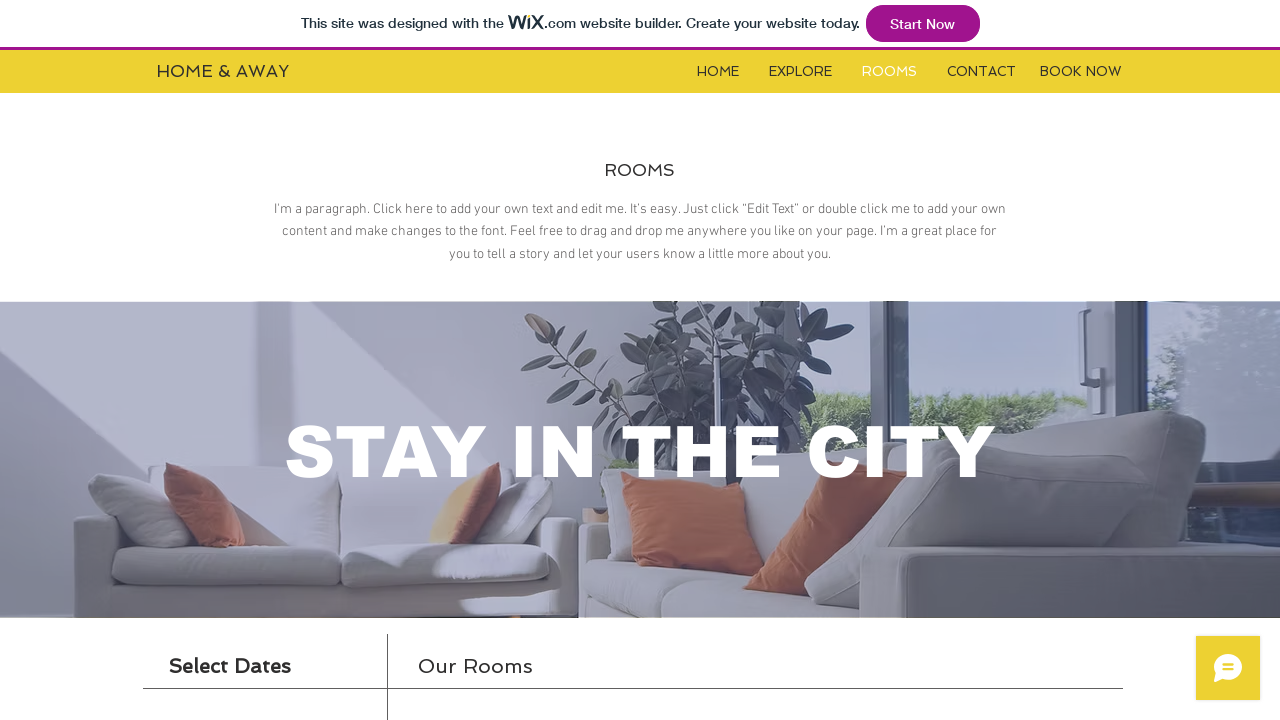

Clicked More Info button for Standard Suite at (1034, 360) on xpath=//*[@id='i6klgqap_0']/iframe >> internal:control=enter-frame >> xpath=//*[
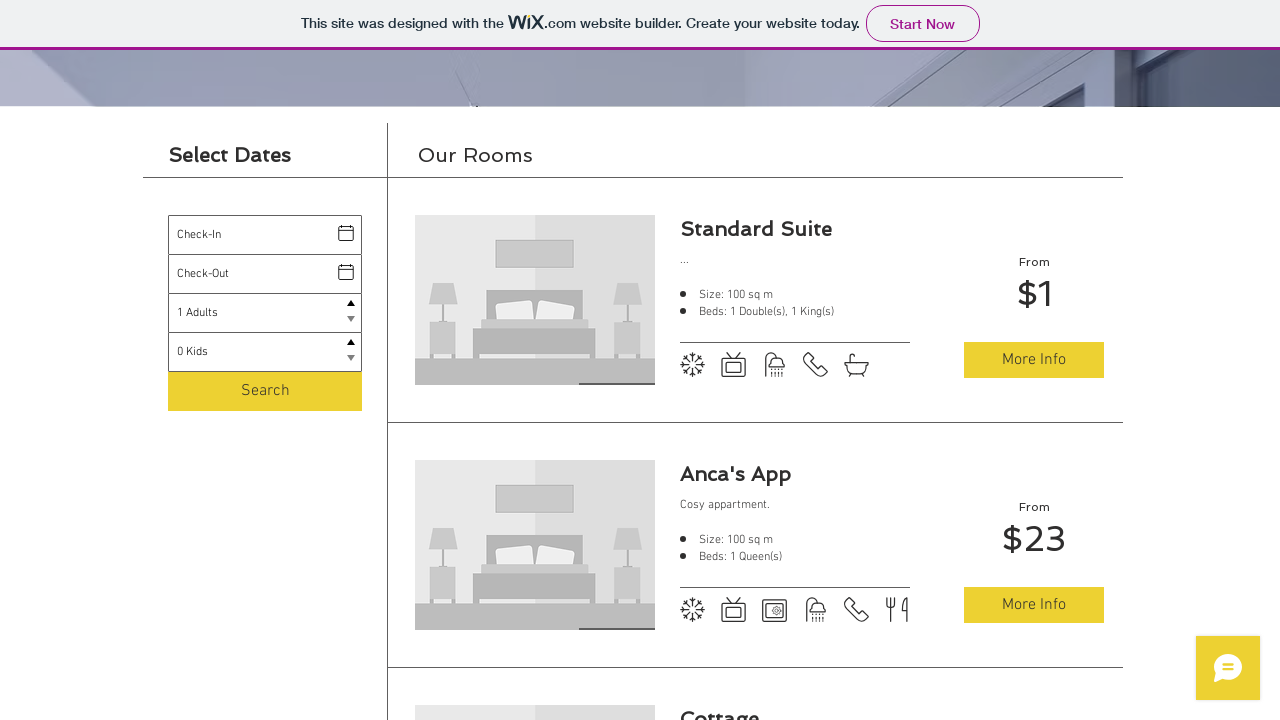

Successfully navigated to Standard Suite room details page
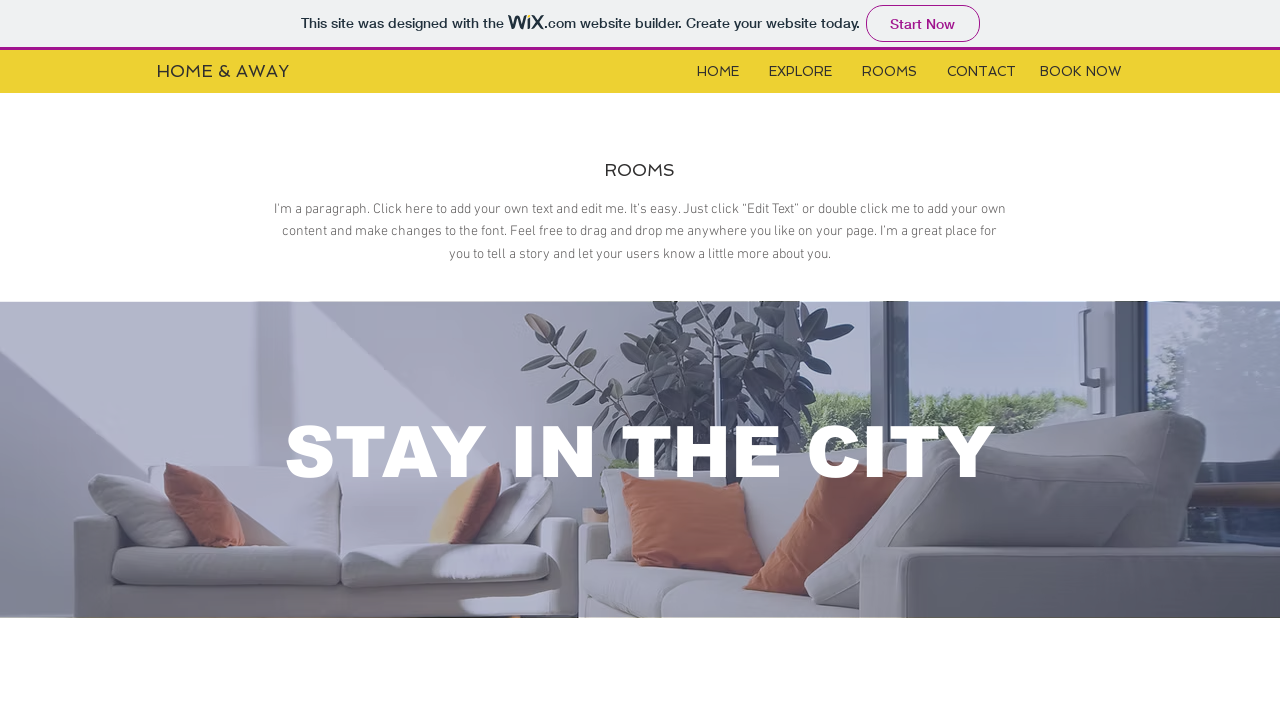

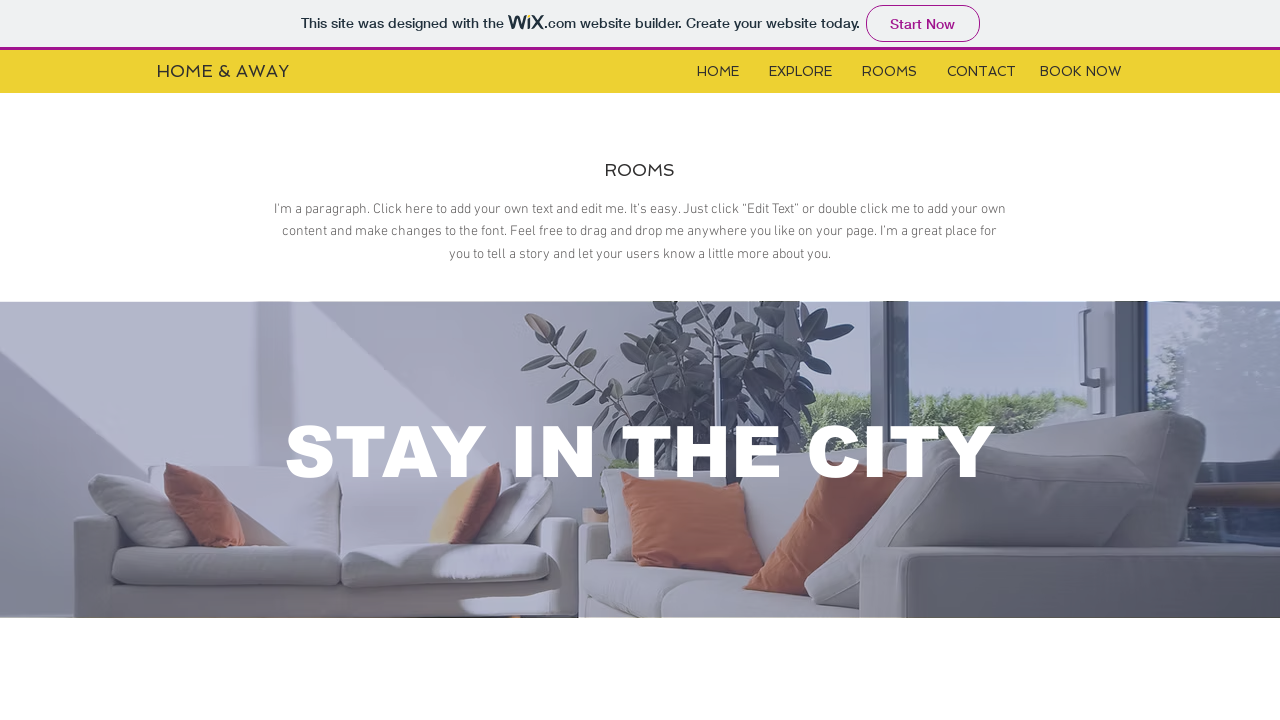